Tests JavaScript confirm dialog by clicking a button and dismissing the confirmation dialog

Starting URL: https://testcenter.techproeducation.com/index.php?page=javascript-alerts

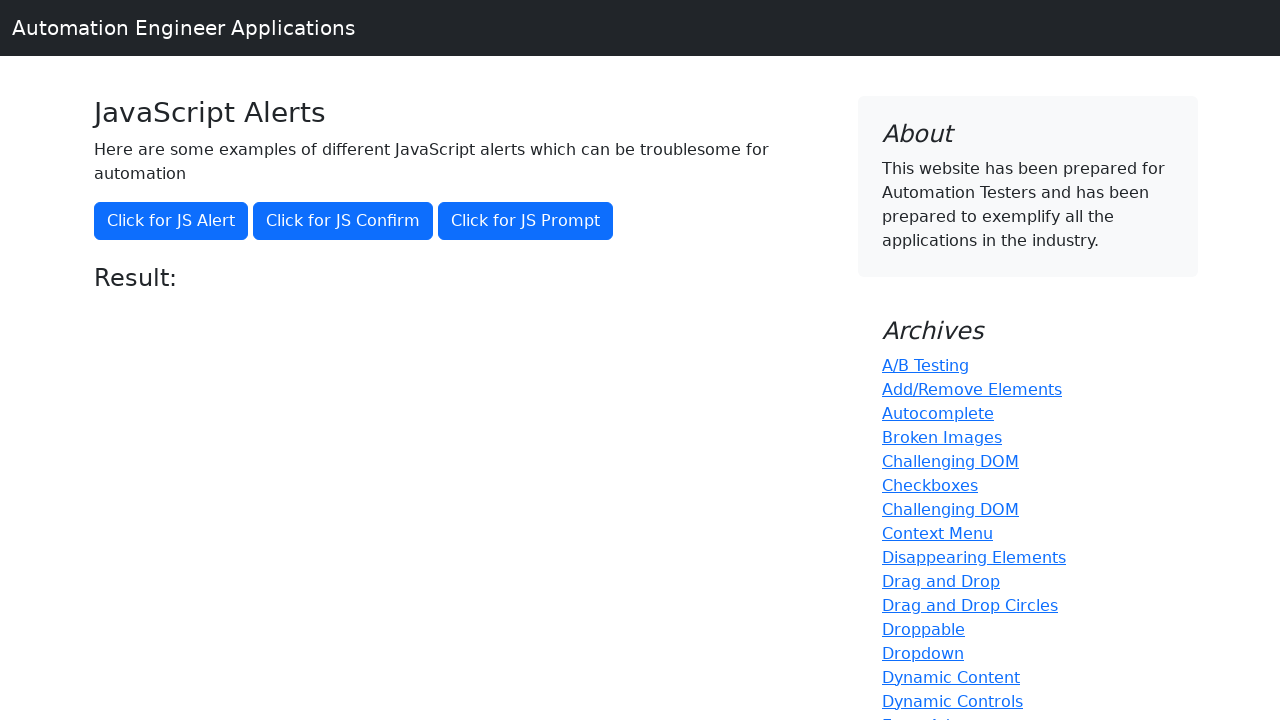

Clicked the second button to trigger the confirm dialog at (343, 221) on xpath=//button[2]
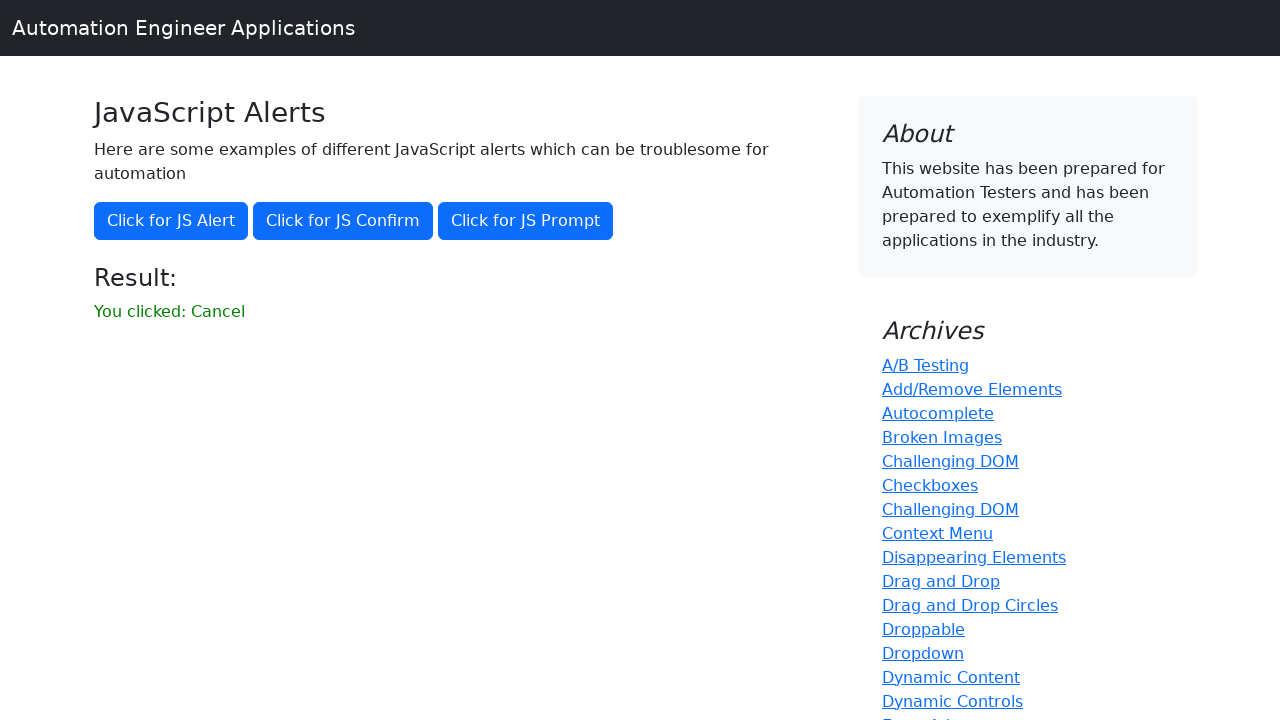

Set up dialog handler to dismiss the confirmation dialog
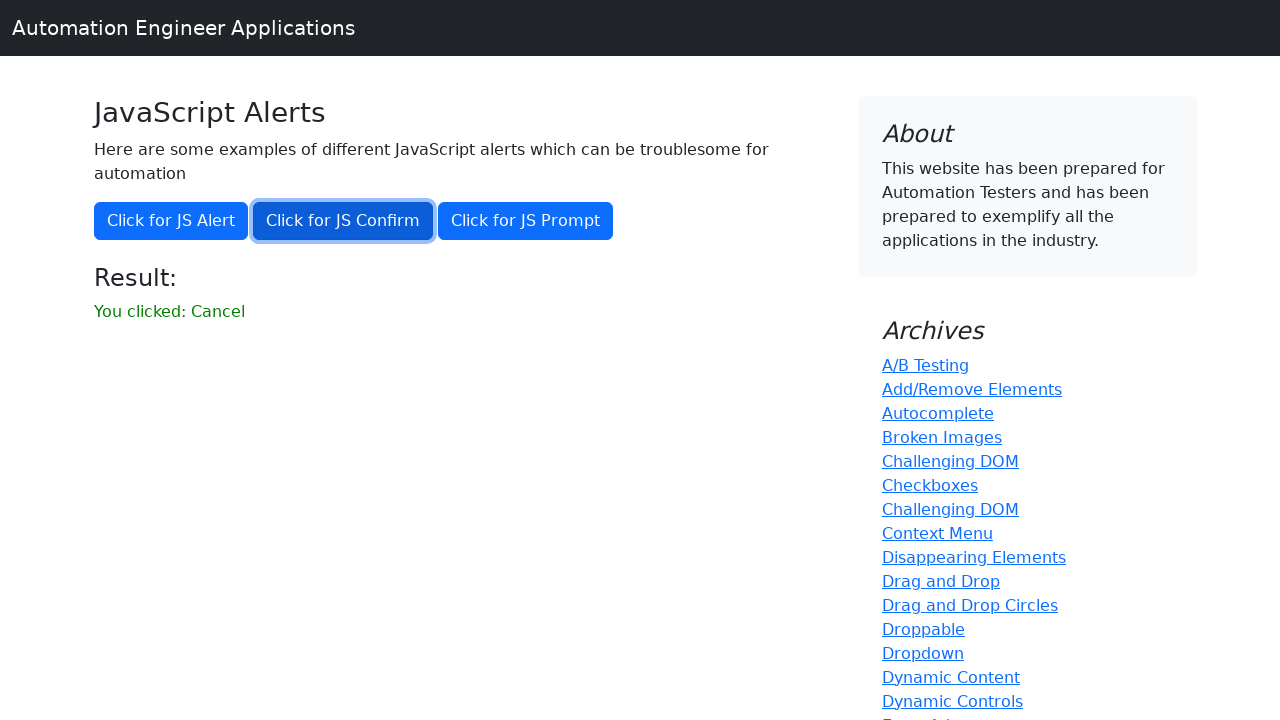

Waited for result message to appear
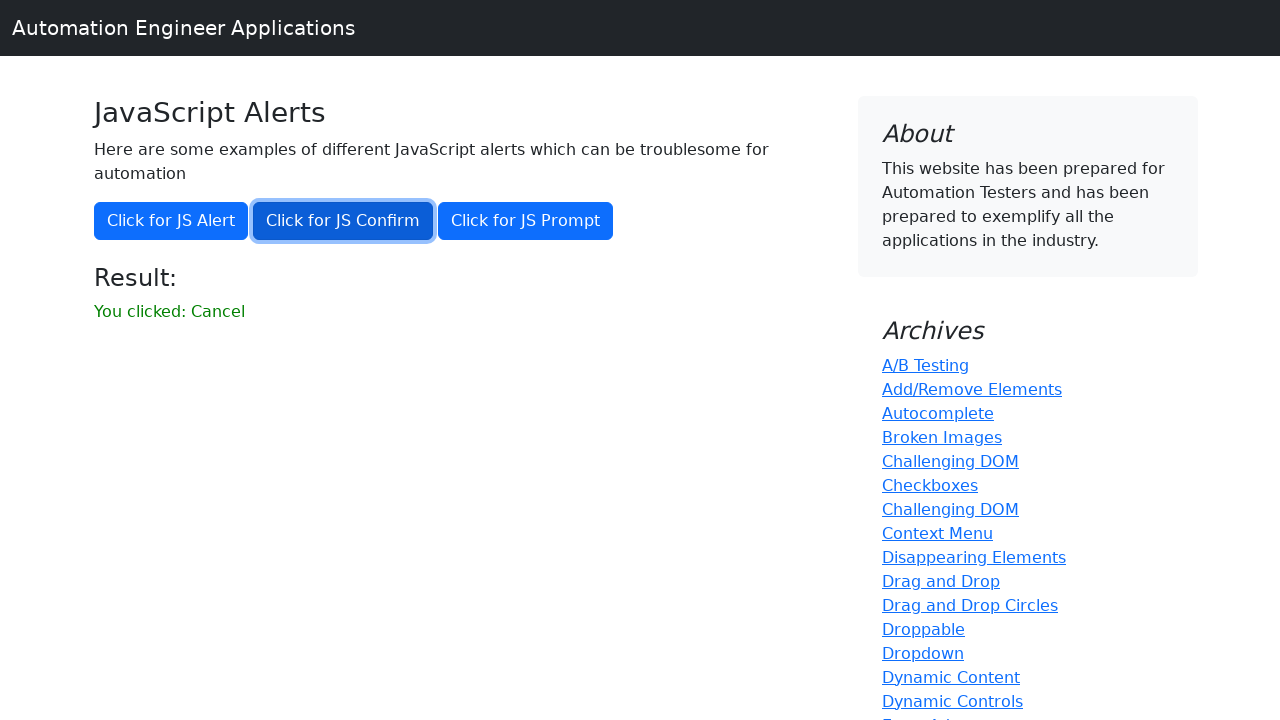

Retrieved result text from the page
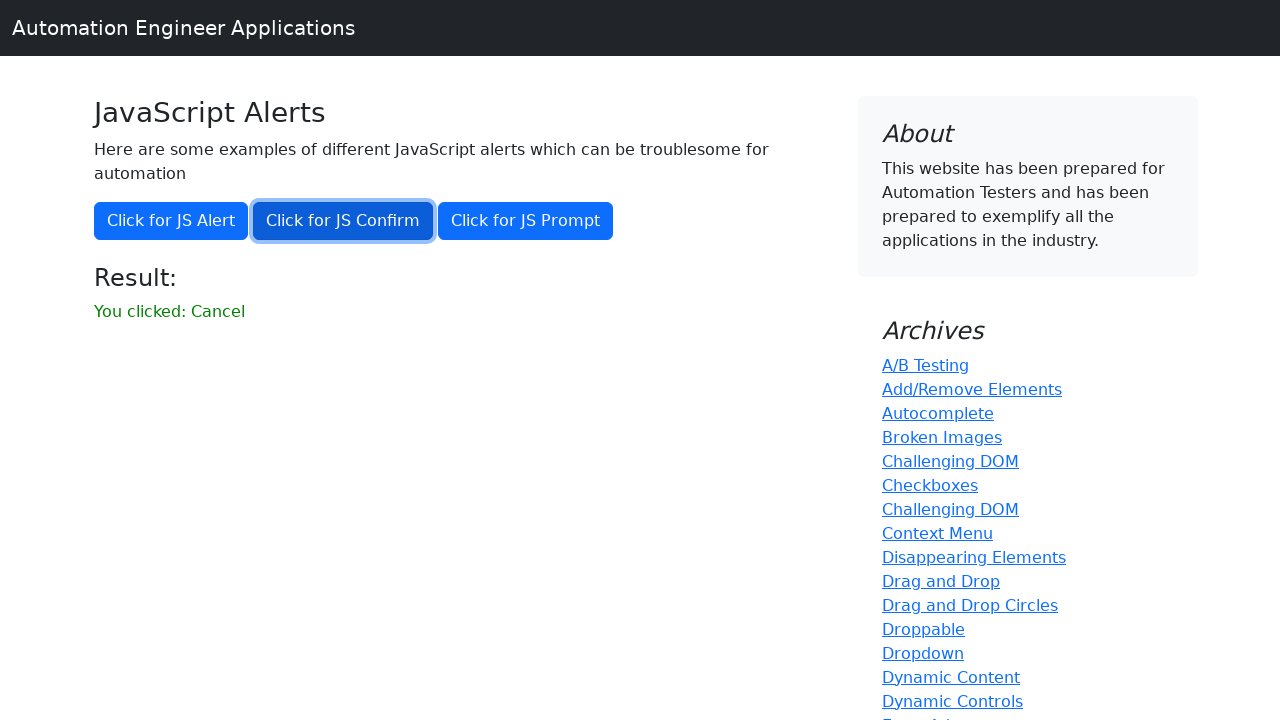

Verified that 'successfuly' is not in the result text (dismiss was successful)
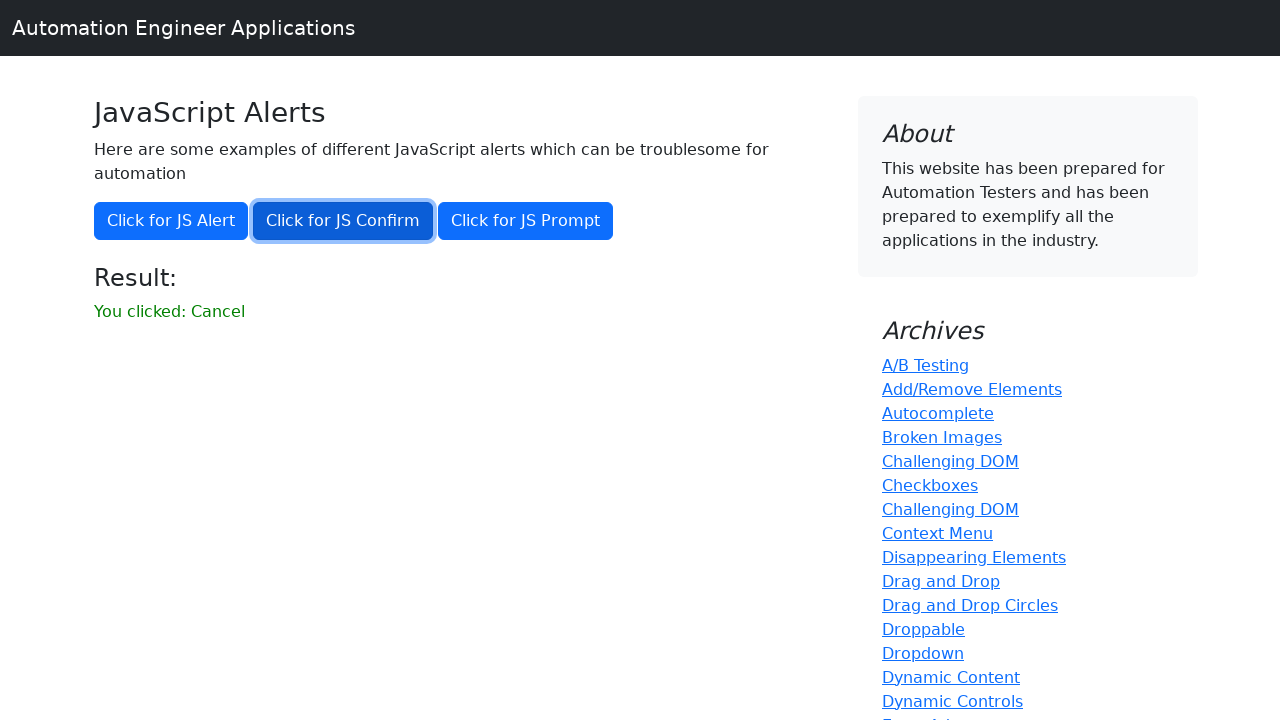

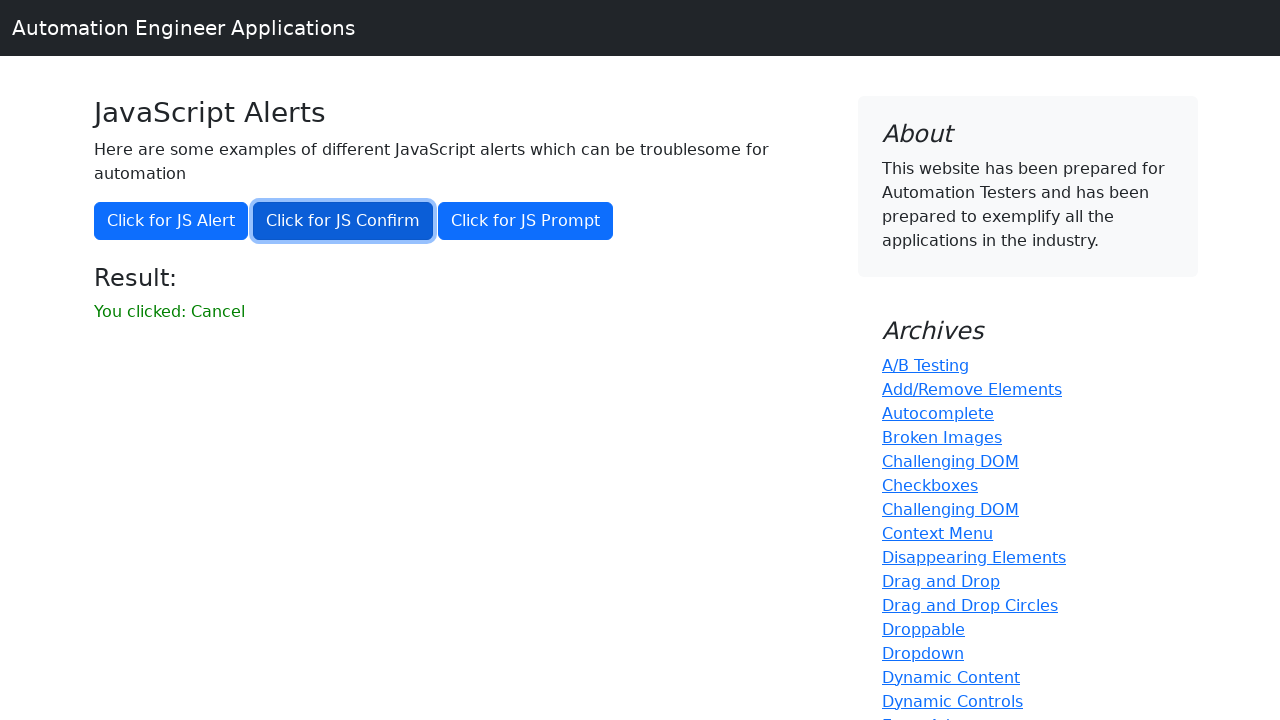